Tests web element interactions by clicking a button identified by ID and then iterating through and clicking all buttons with a specific class name

Starting URL: https://auto.fresher.dev/lessons/lession7/index.html

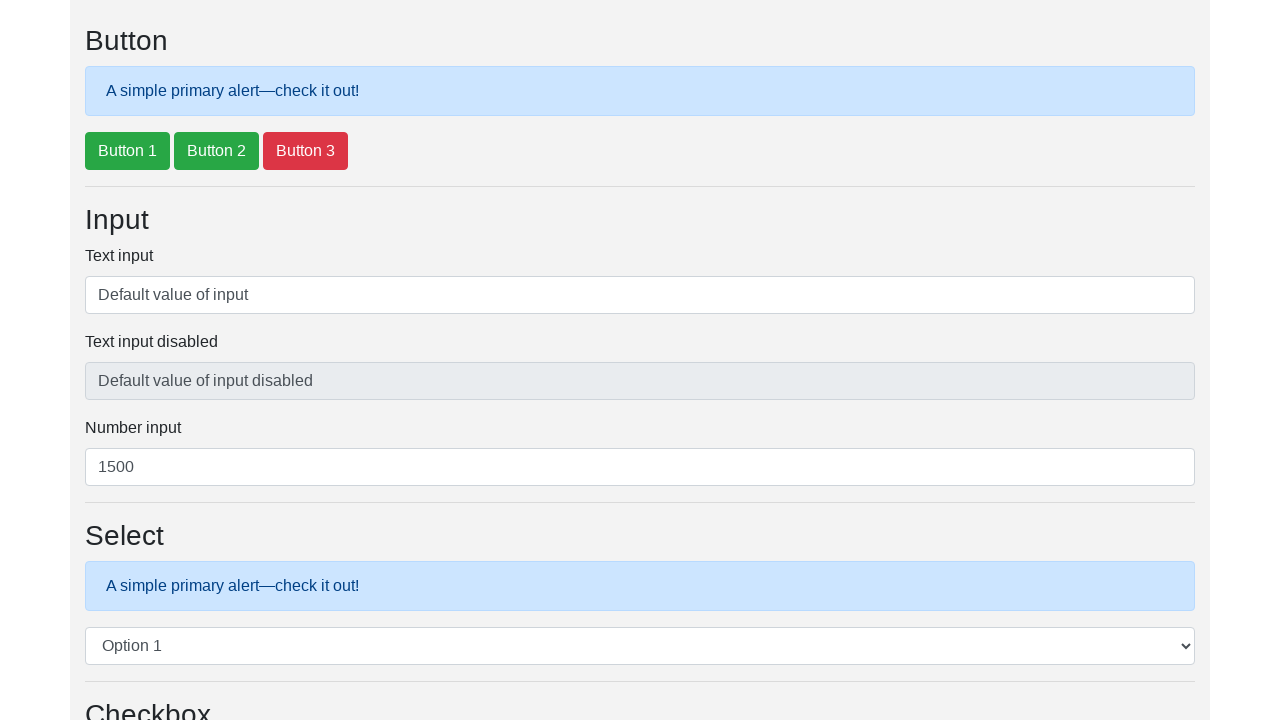

Clicked button with ID btnExample1 at (128, 151) on #btnExample1
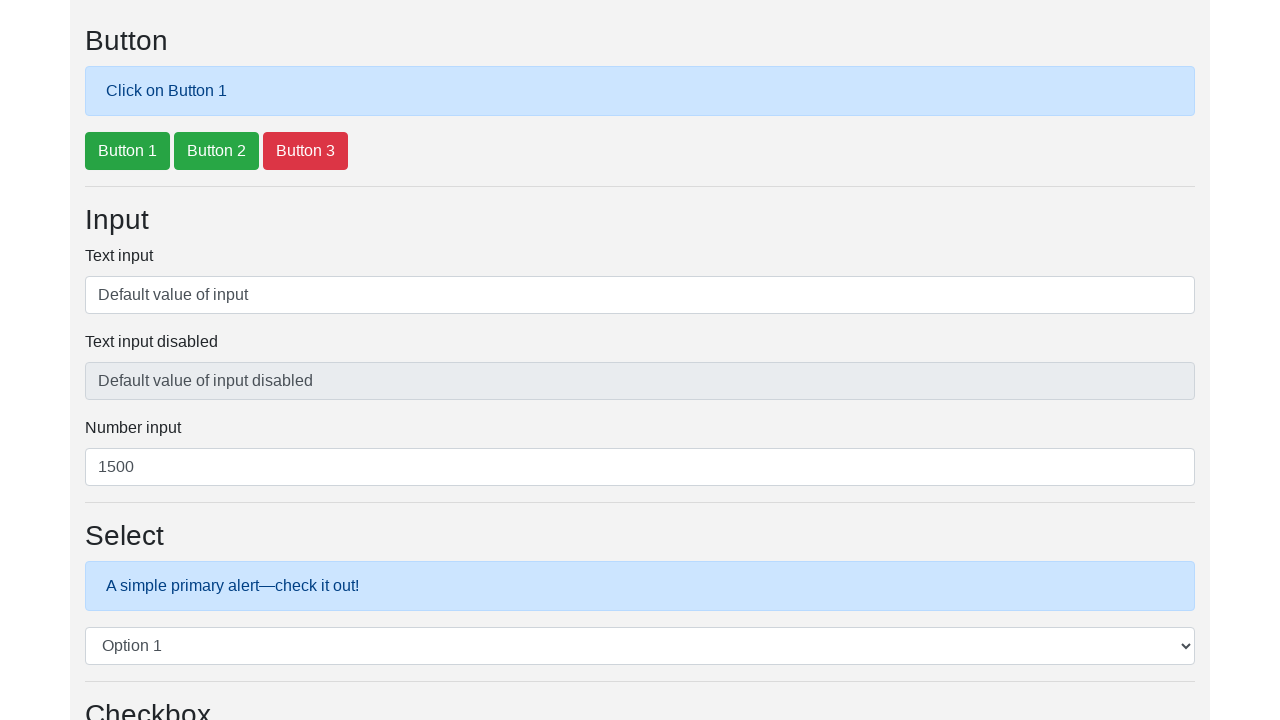

Clicked a button with class btn-success
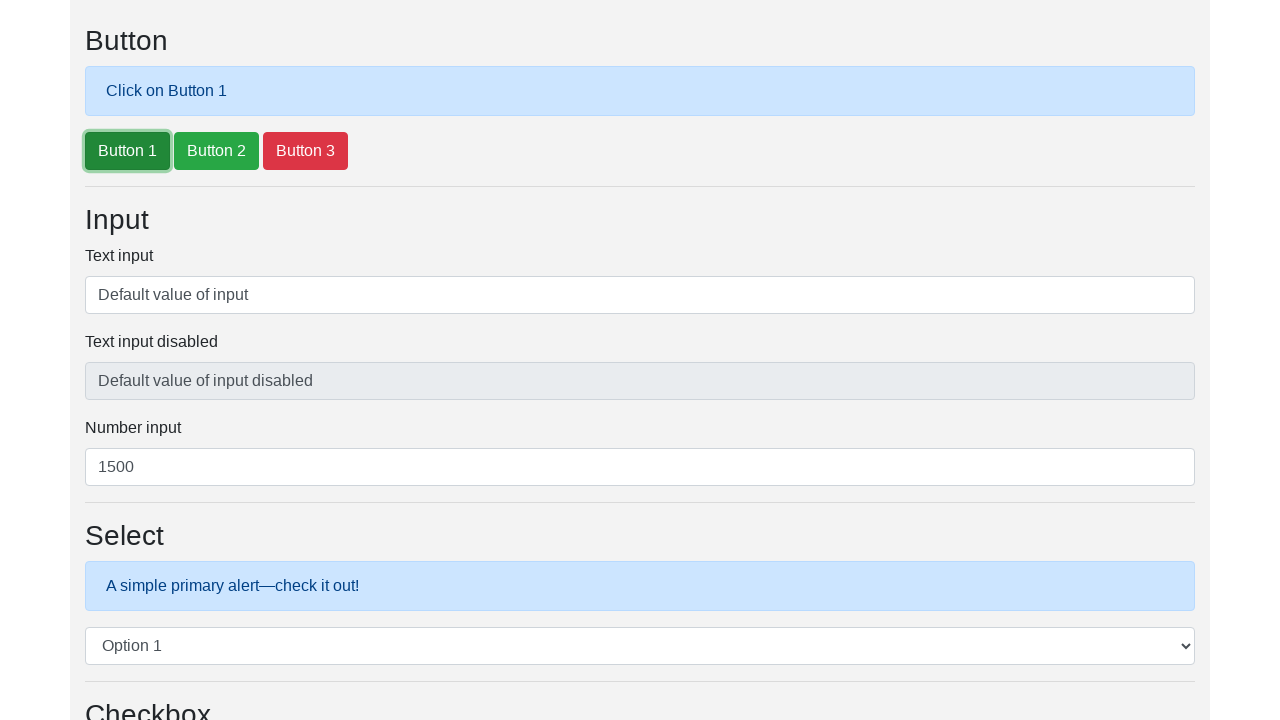

Waited 1 second before next interaction
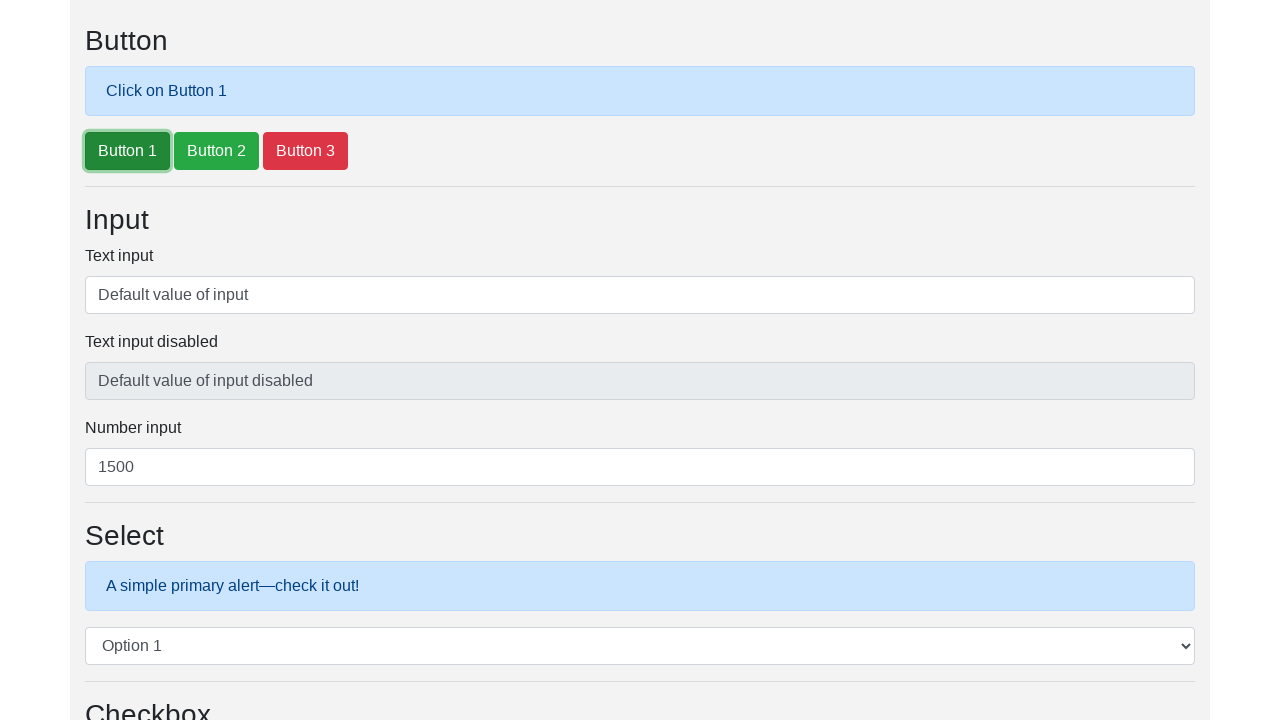

Clicked a button with class btn-success
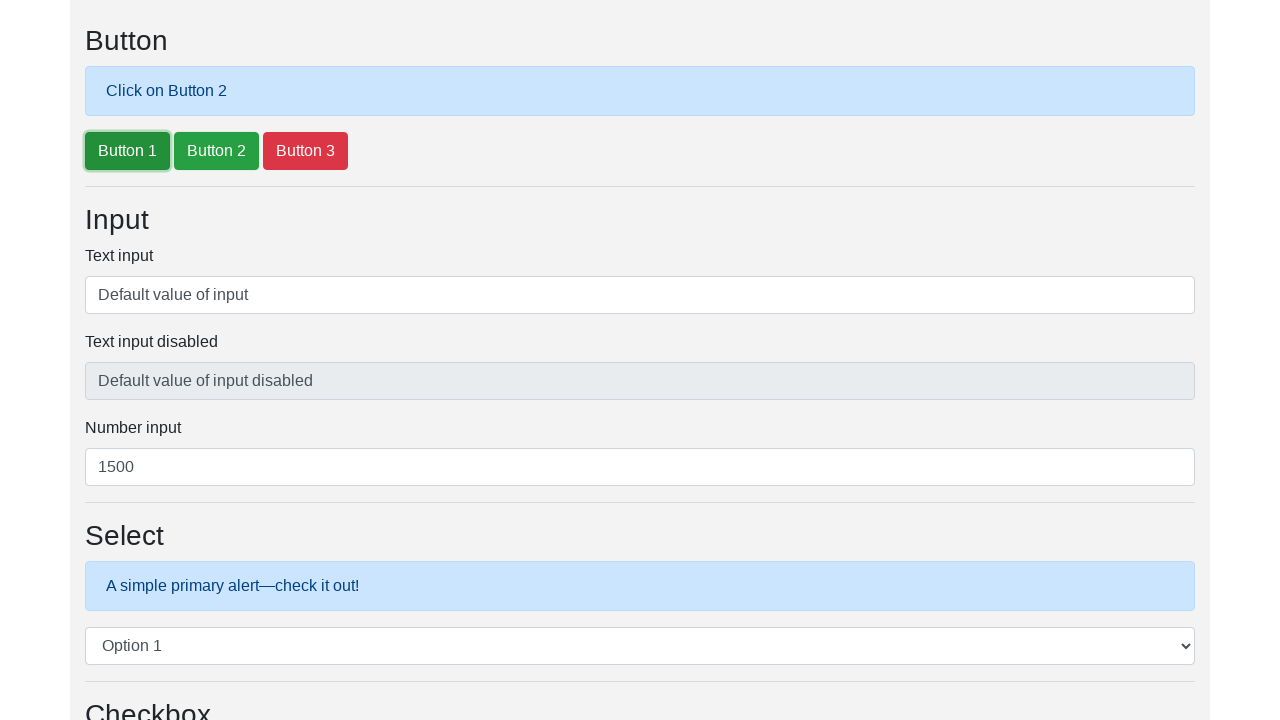

Waited 1 second before next interaction
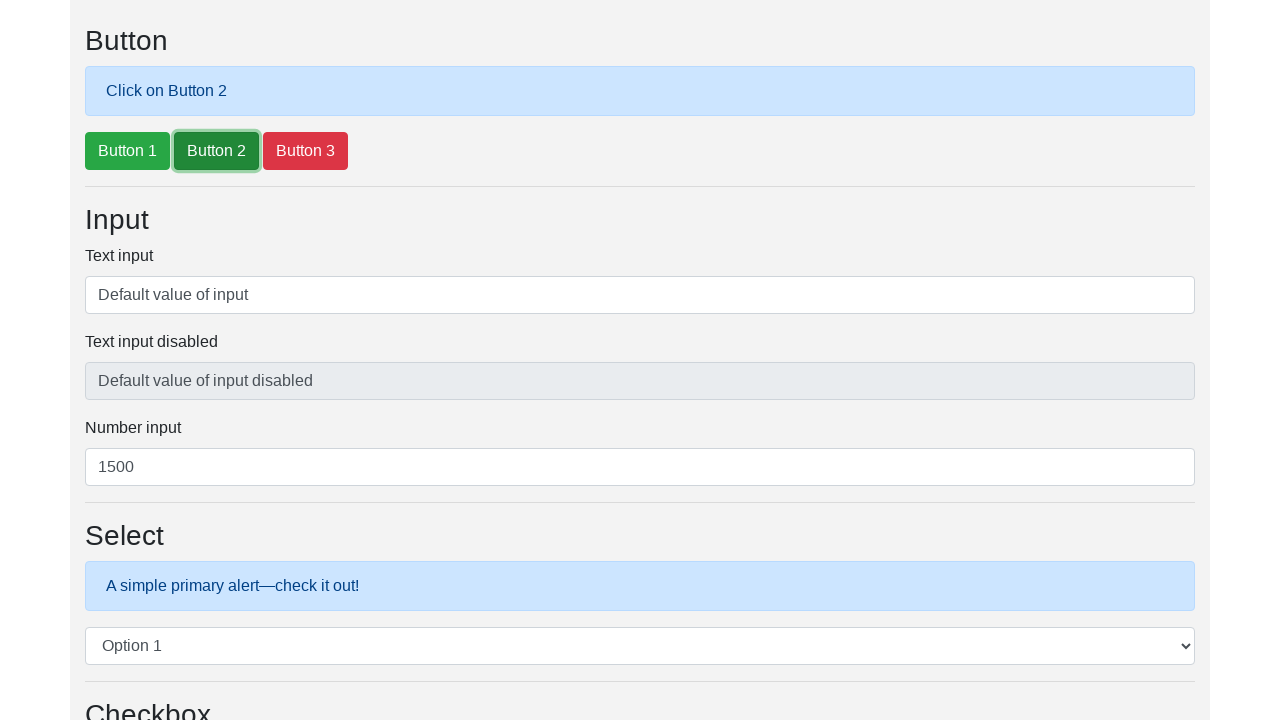

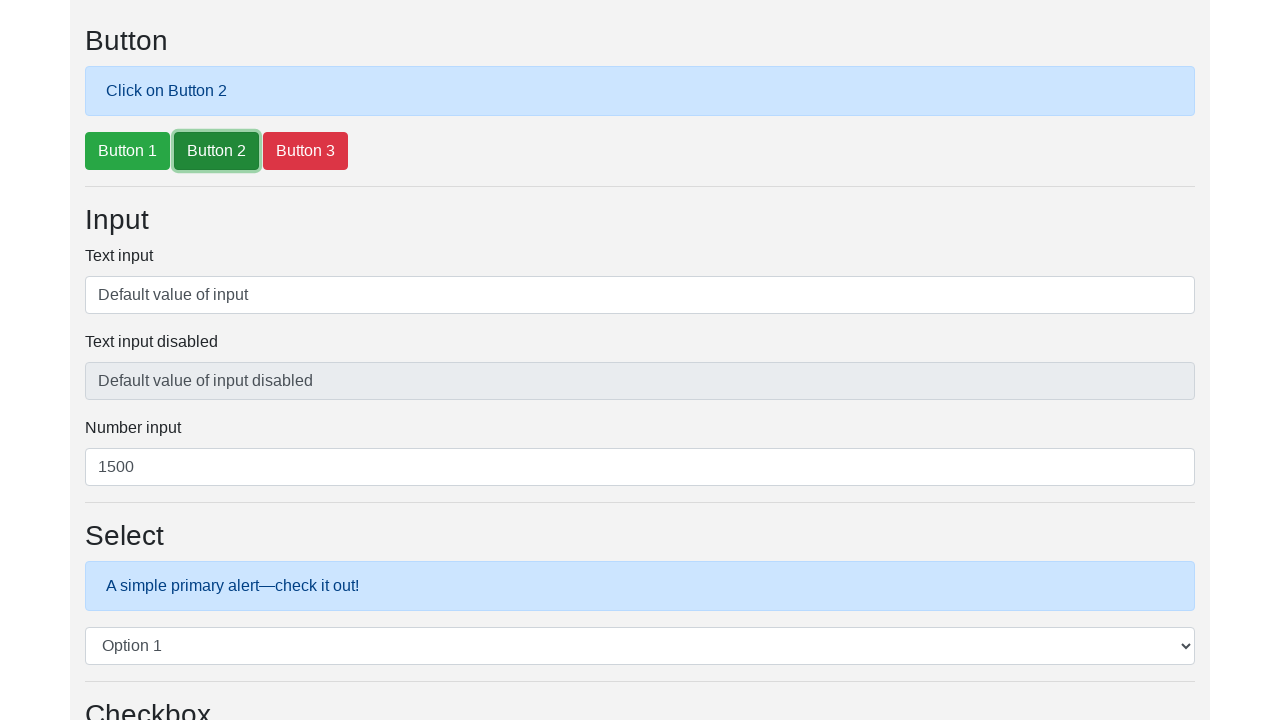